Tests hover functionality by moving to a specific element on the page

Starting URL: https://anhtester.com/

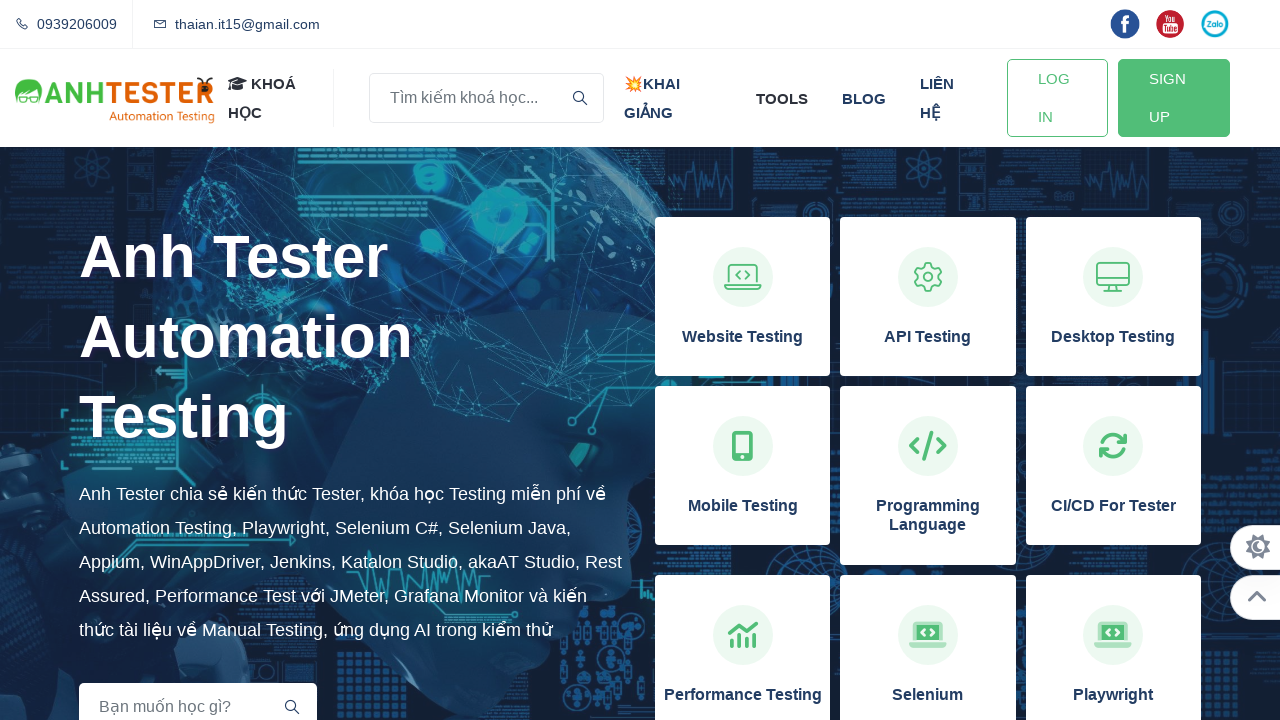

Waited for 'Kiến thức Automation Testing' heading element to be visible
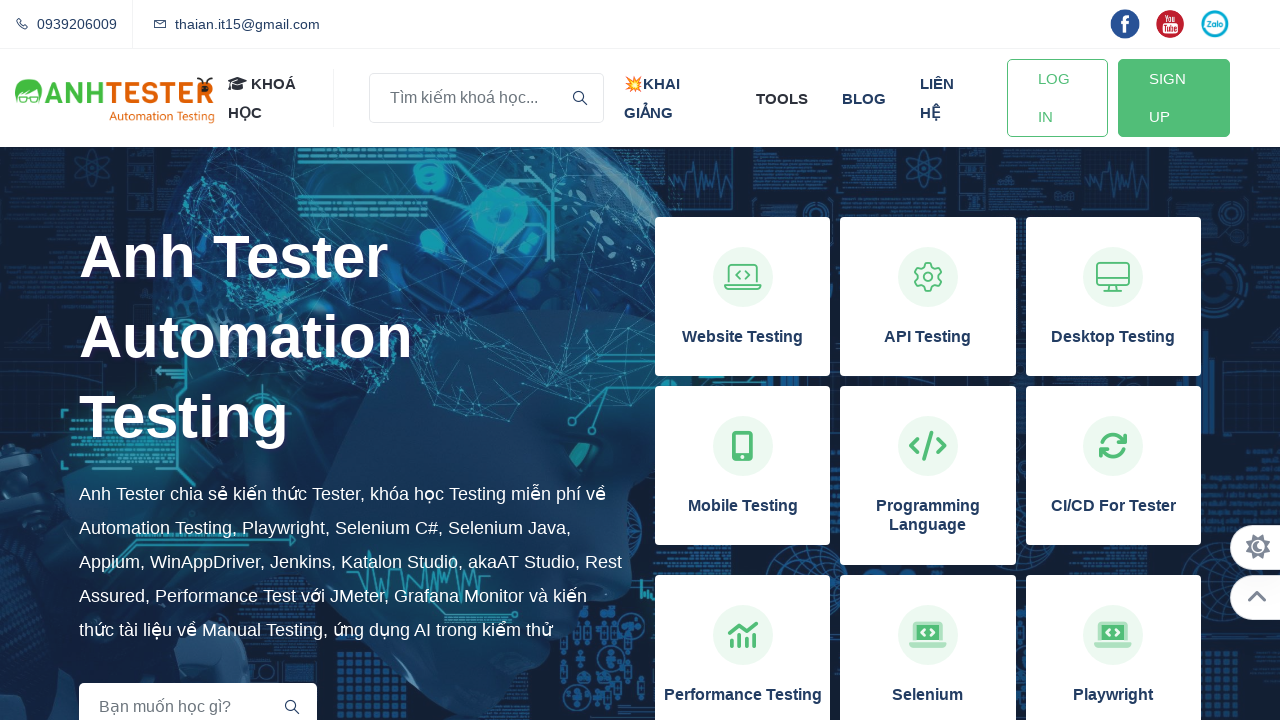

Hovered over 'Kiến thức Automation Testing' heading element at (640, 690) on xpath=//h2[contains(text(),'Kiến thức Automation Testing')]
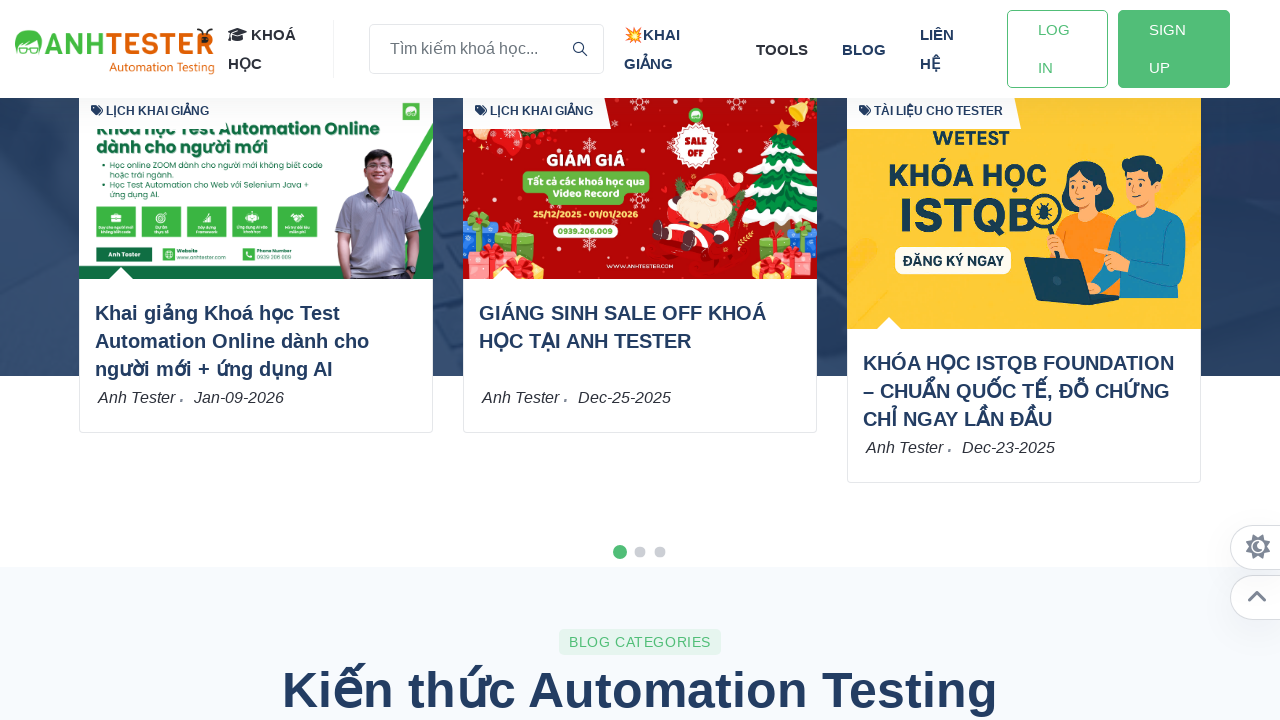

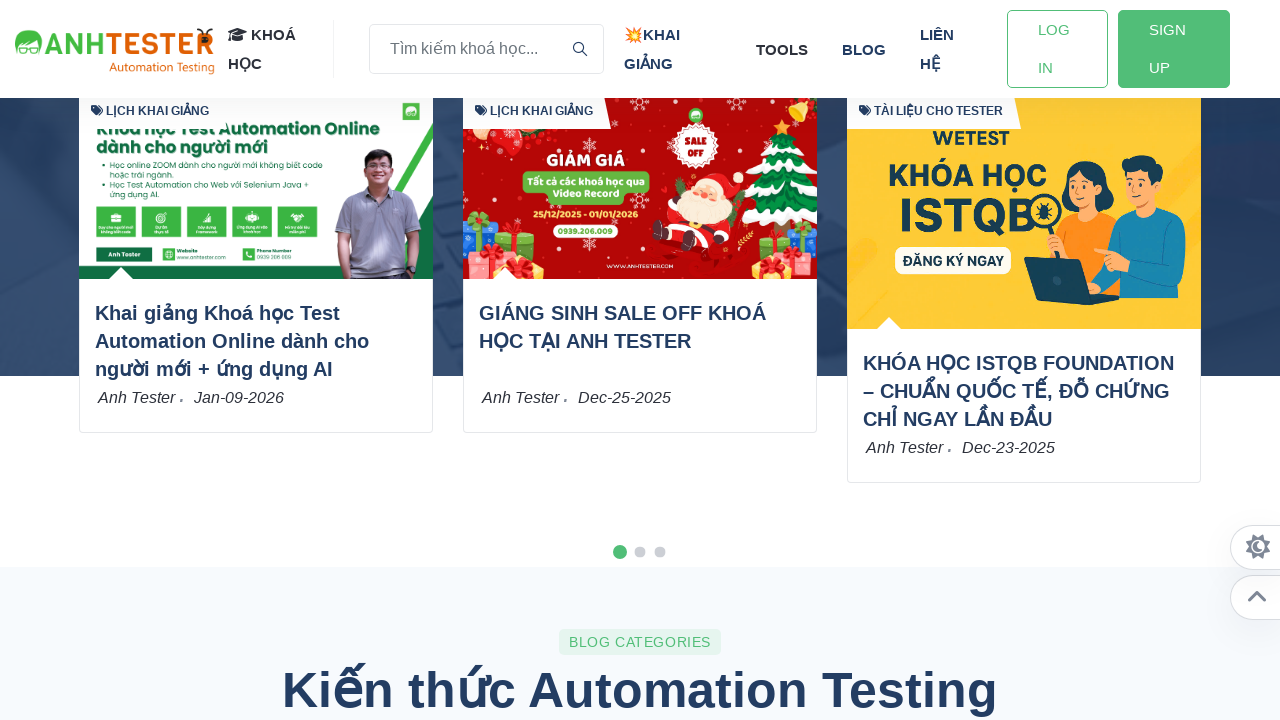